Tests form input functionality on LetCode's edit page by filling text fields, clicking elements, using keyboard actions, clearing fields, and reading attribute values

Starting URL: https://letcode.in/edit

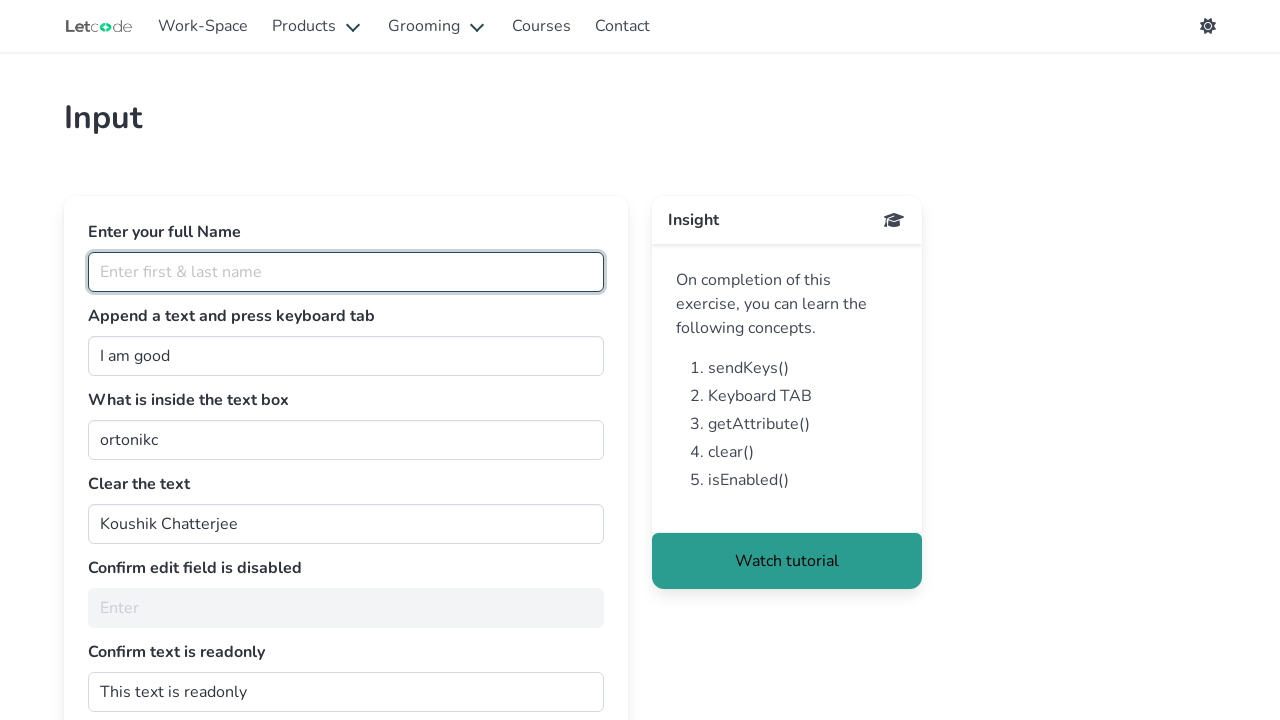

Clicked on the name input field at (346, 272) on internal:attr=[placeholder="Enter first & last name"i]
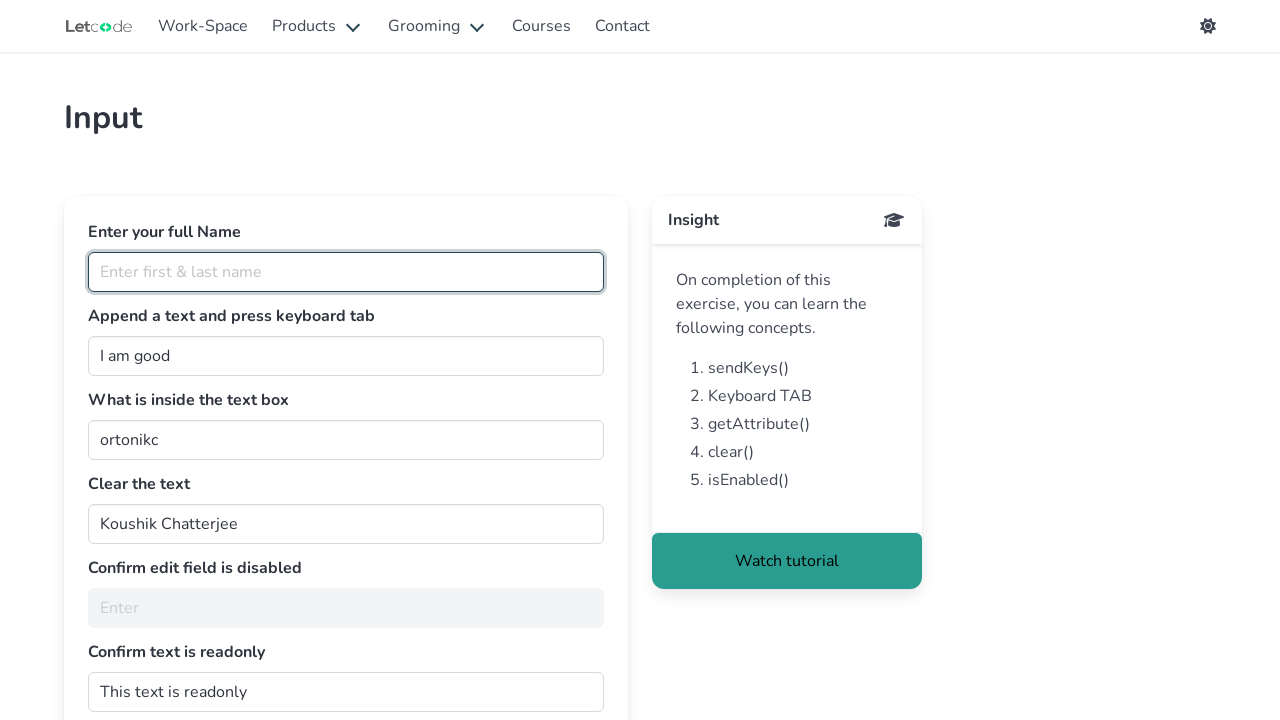

Filled name field with 'this is my name changed' on internal:attr=[placeholder="Enter first & last name"i]
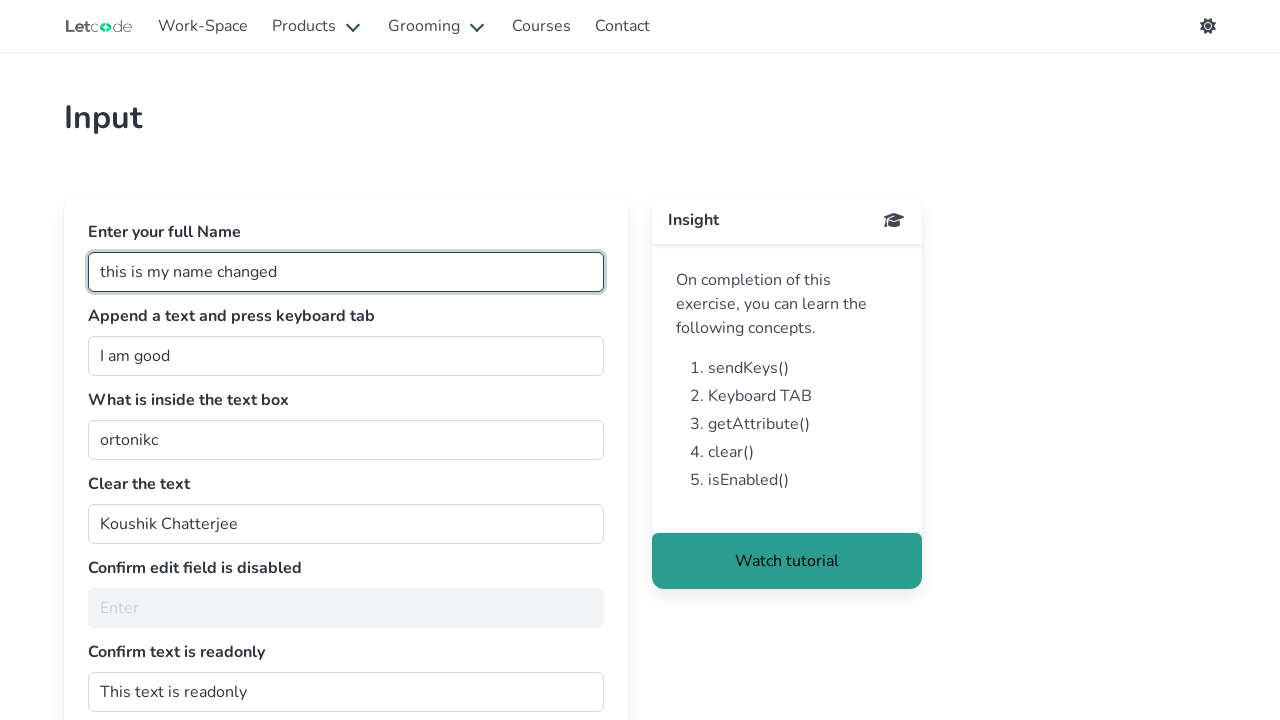

Clicked on the join input field at (346, 356) on #join
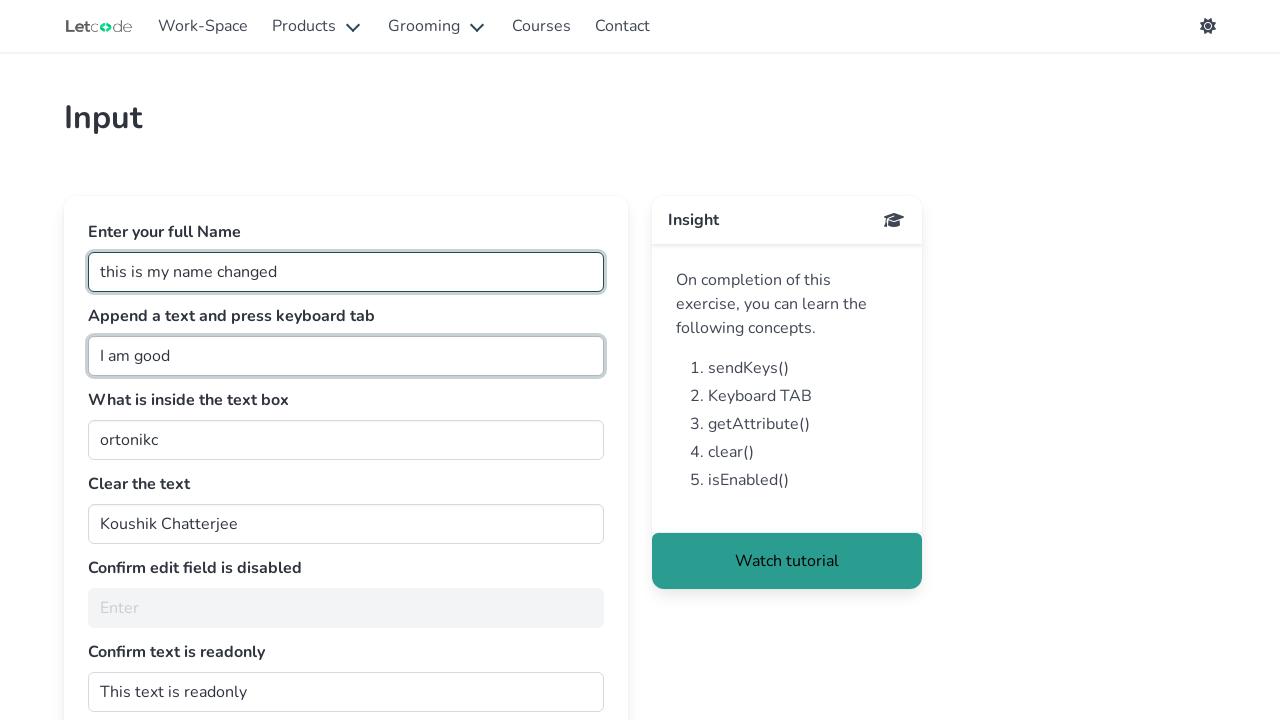

Filled join field with 'HI' on #join
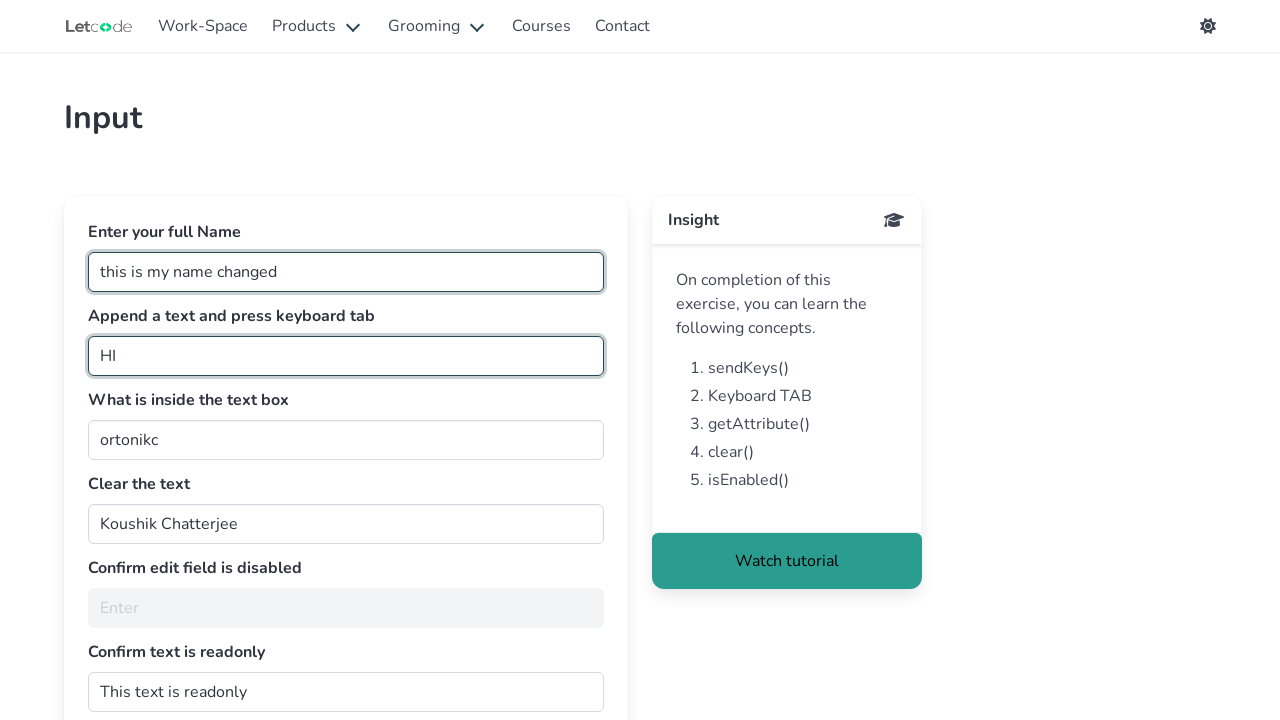

Pressed End key to move cursor to end of join field on #join
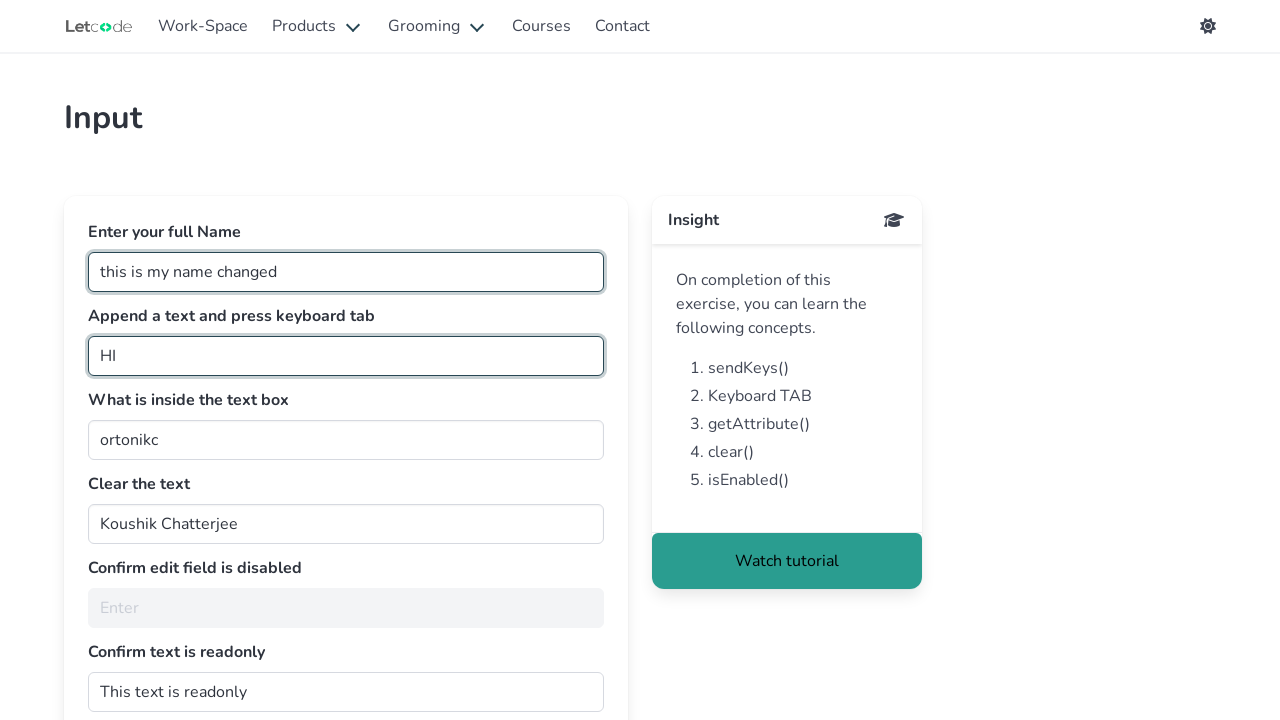

Filled join field with 'HI man' on #join
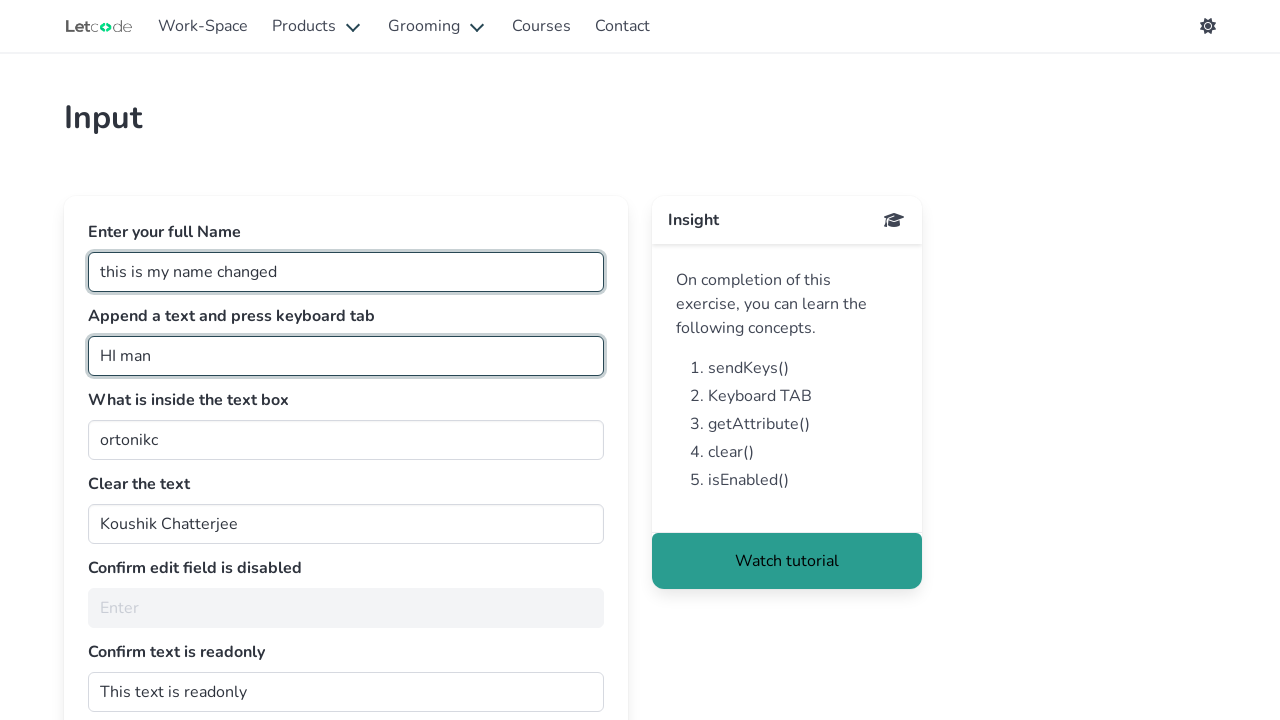

Pressed Tab key to move to next field on #join
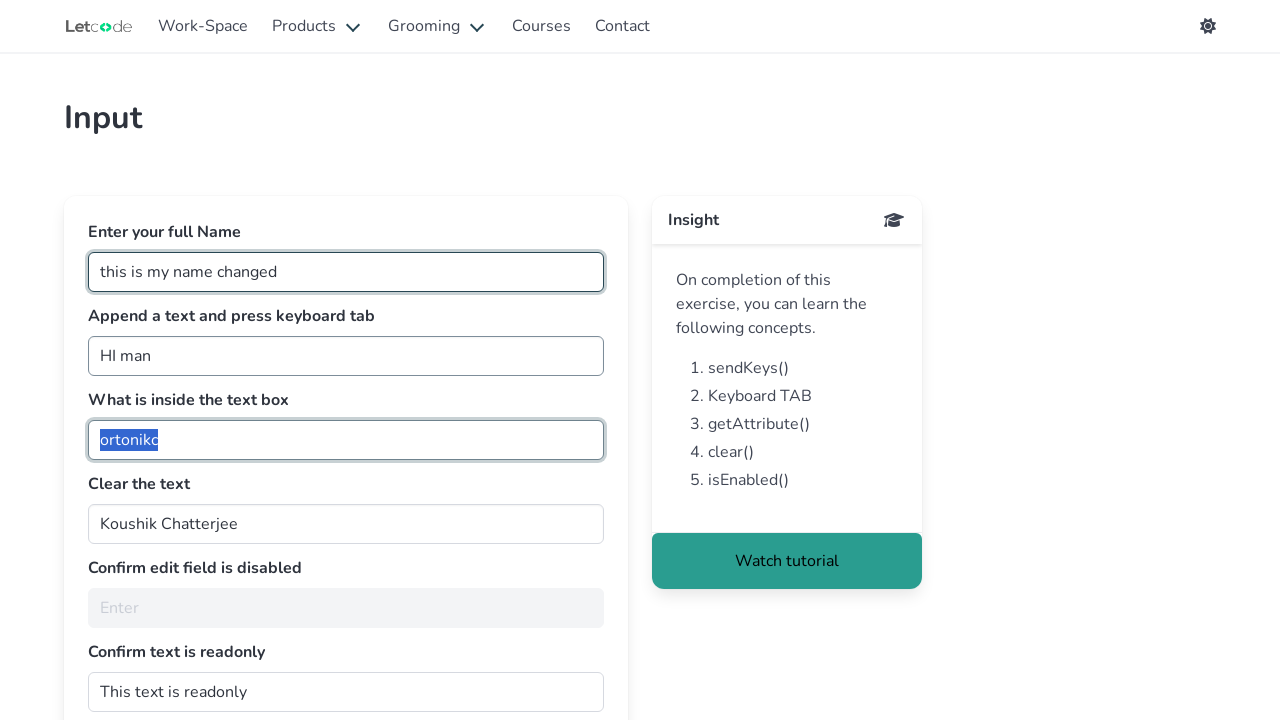

Retrieved value attribute from getMe element
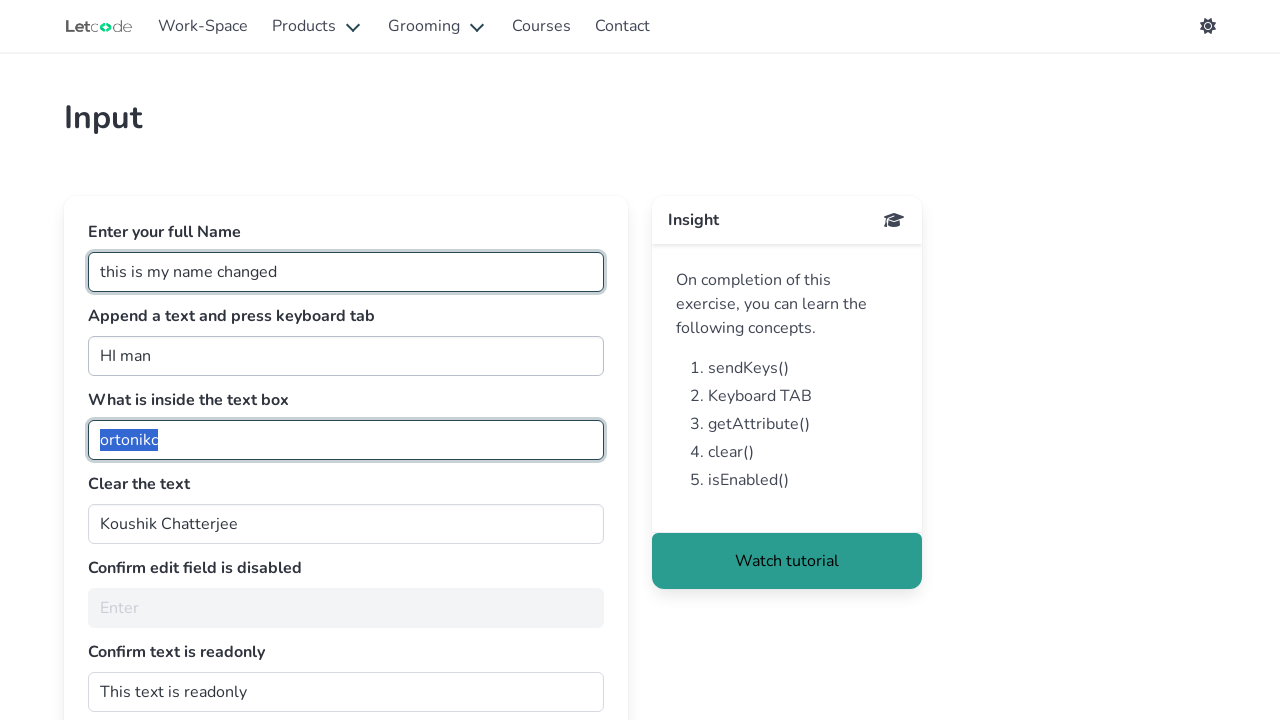

Cleared the text field next to 'Clear the text' label on (//label[normalize-space(text())='Clear the text']/following::input)[1]
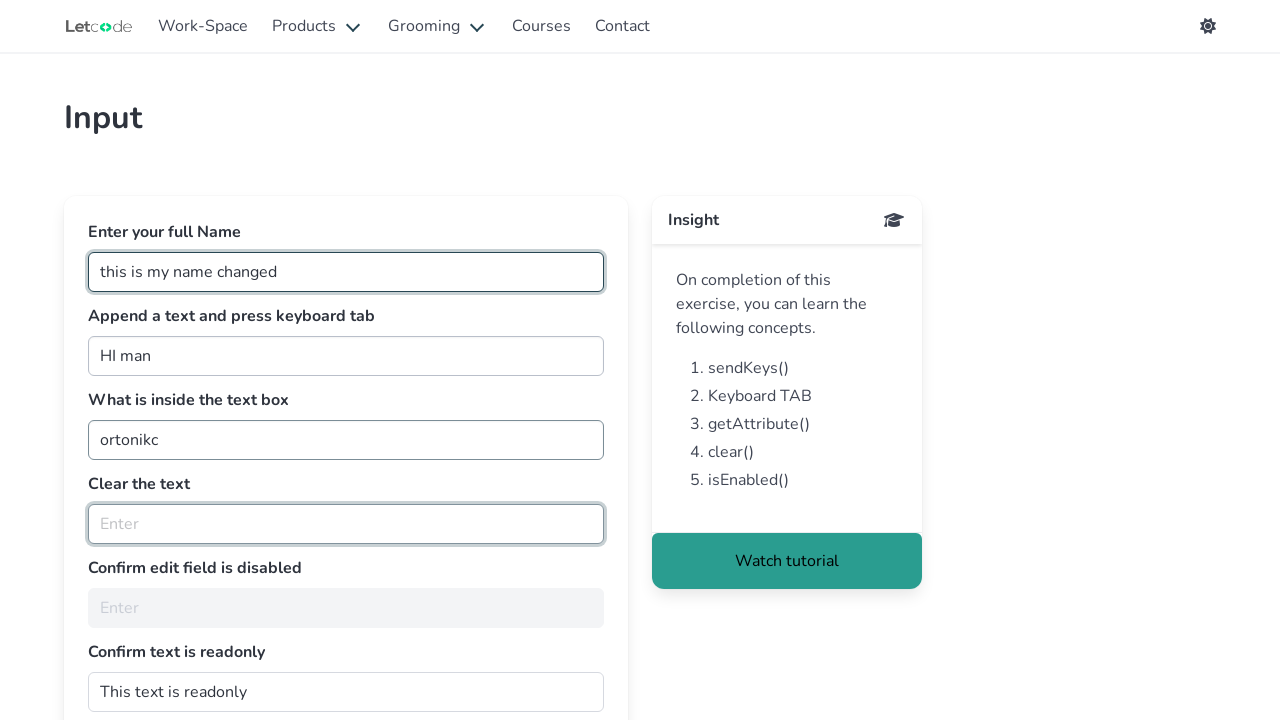

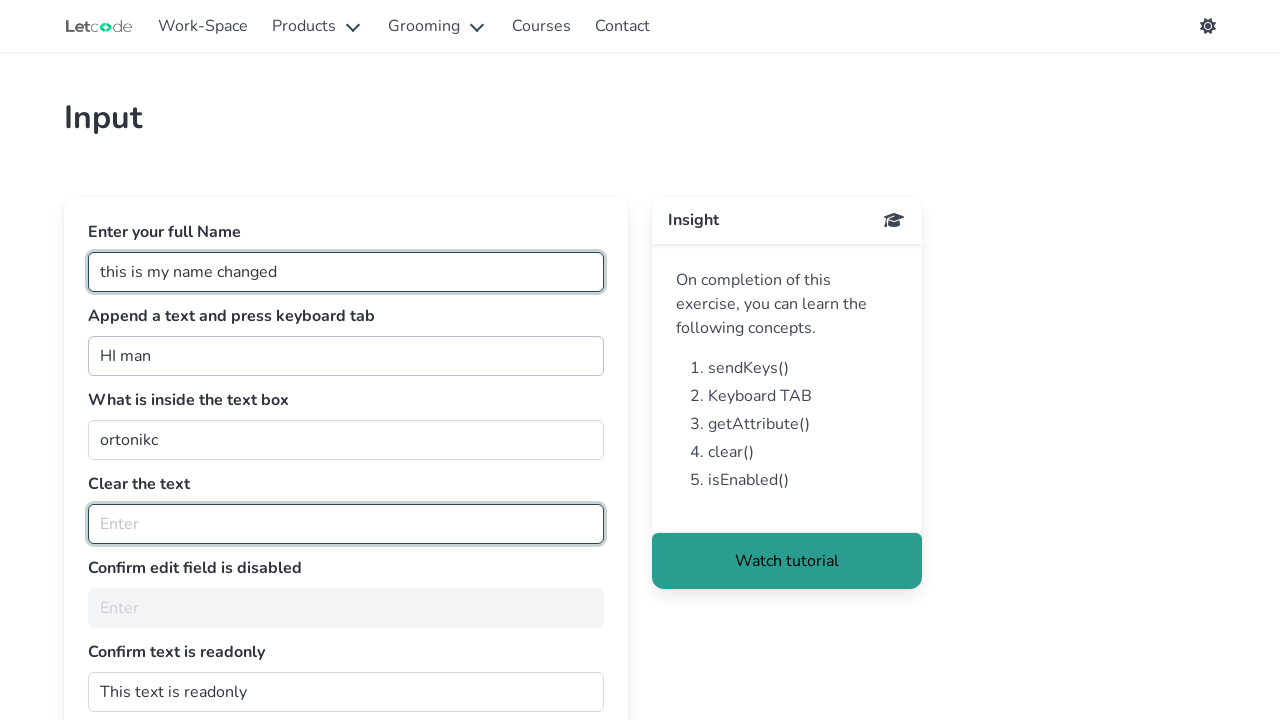